Tests that the counter displays the current number of todo items as they are added

Starting URL: https://demo.playwright.dev/todomvc

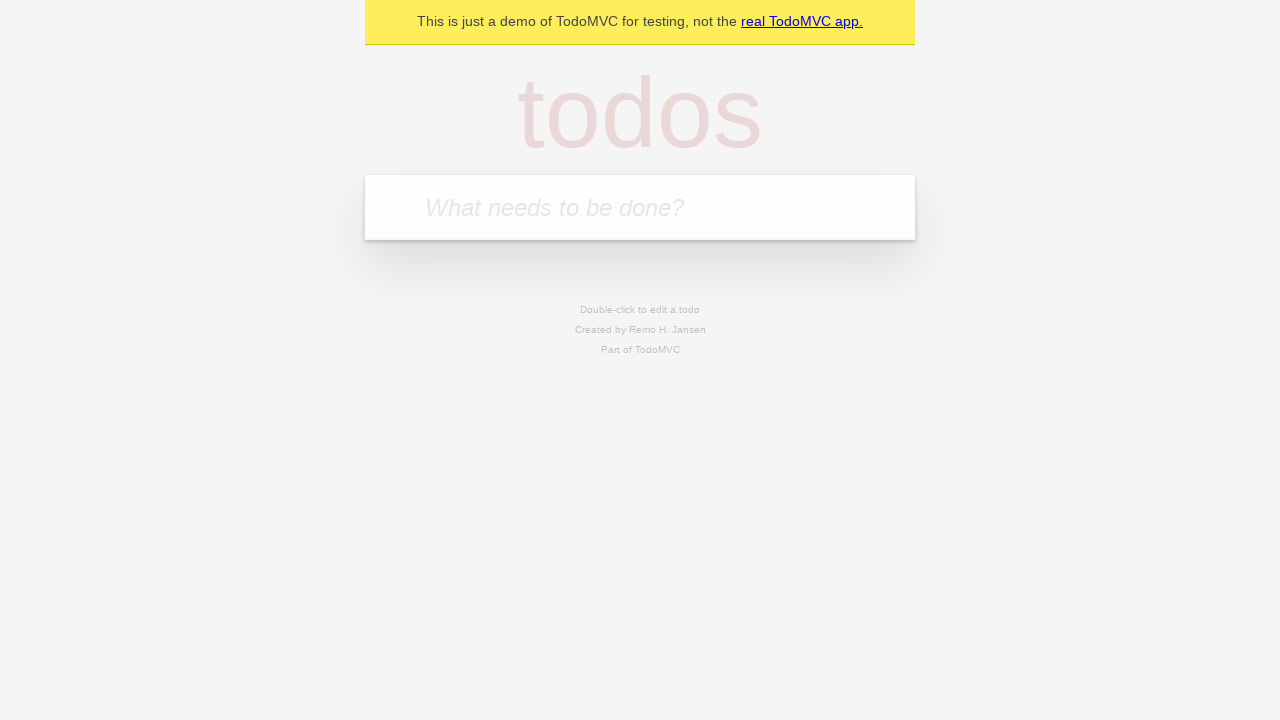

Filled todo input with 'buy some cheese' on internal:attr=[placeholder="What needs to be done?"i]
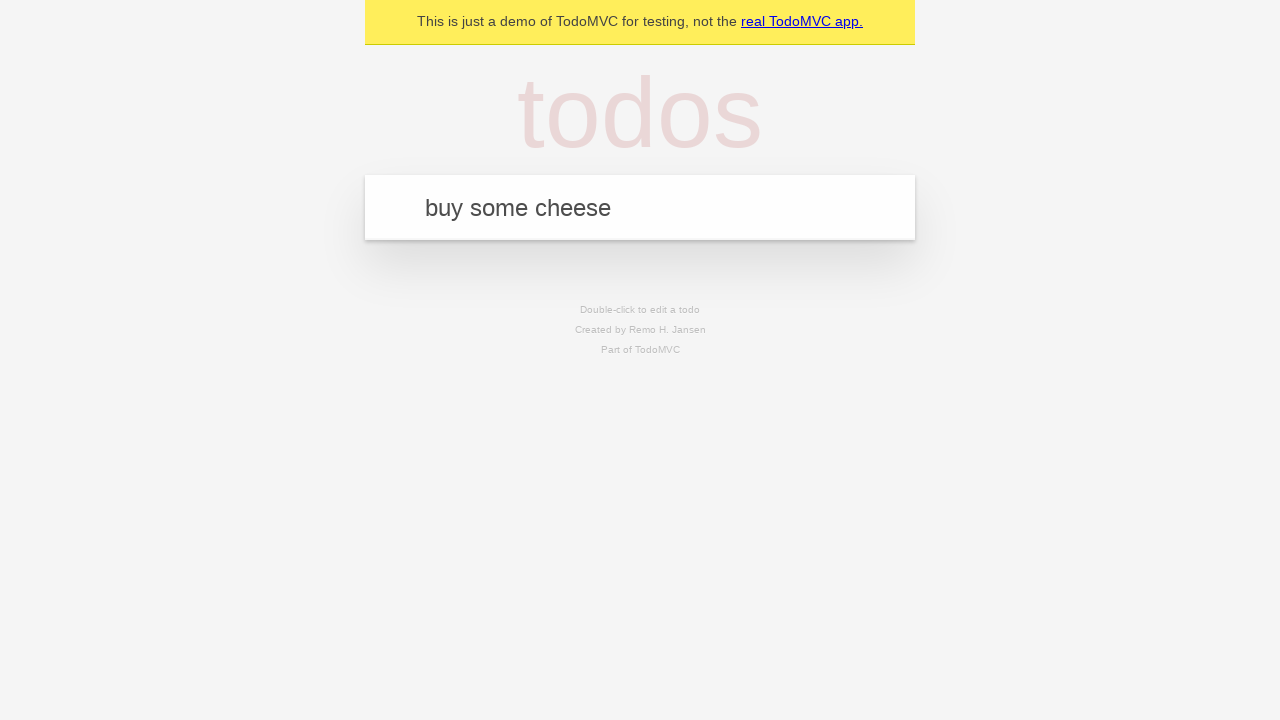

Pressed Enter to add first todo item on internal:attr=[placeholder="What needs to be done?"i]
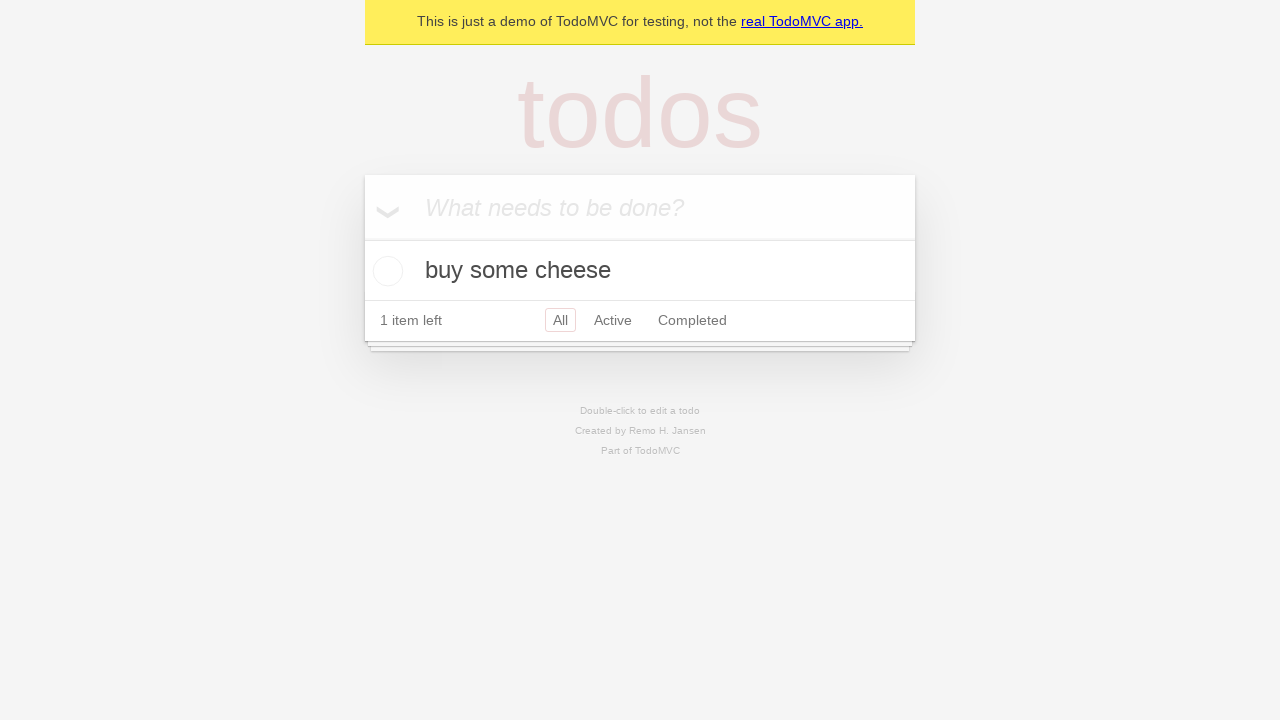

Waited for todo counter to appear
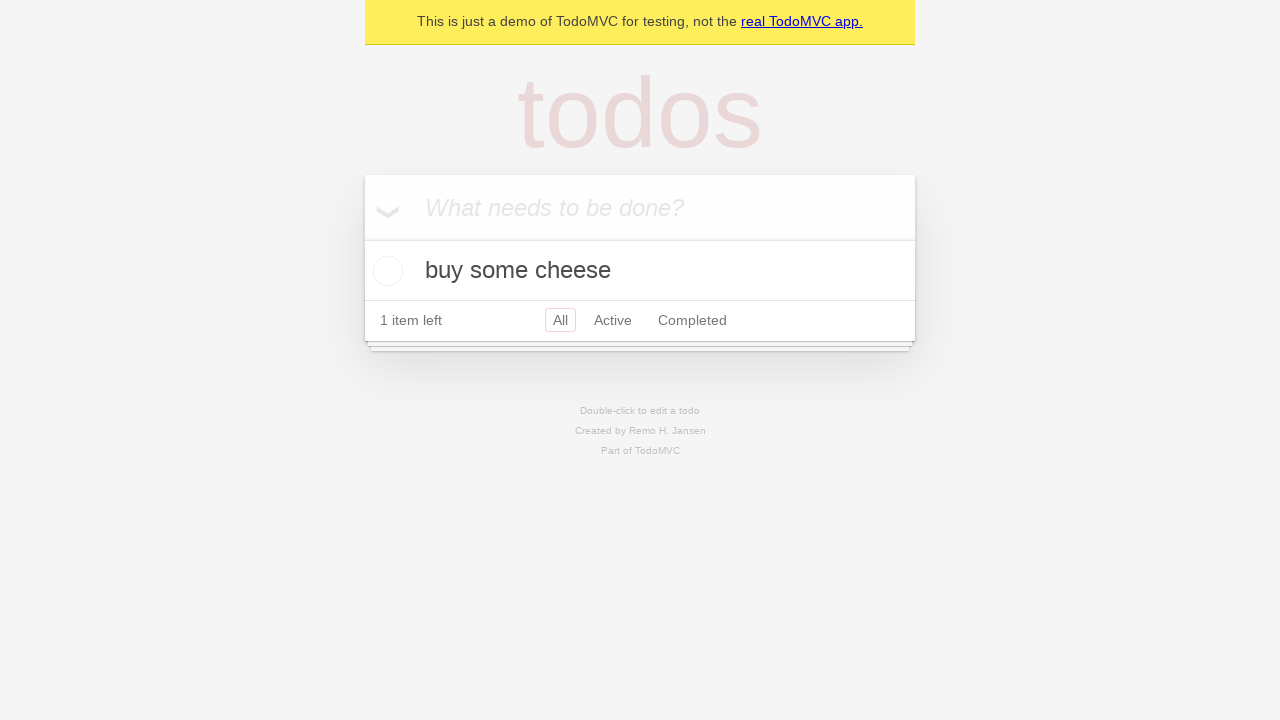

Filled todo input with 'feed the cat' on internal:attr=[placeholder="What needs to be done?"i]
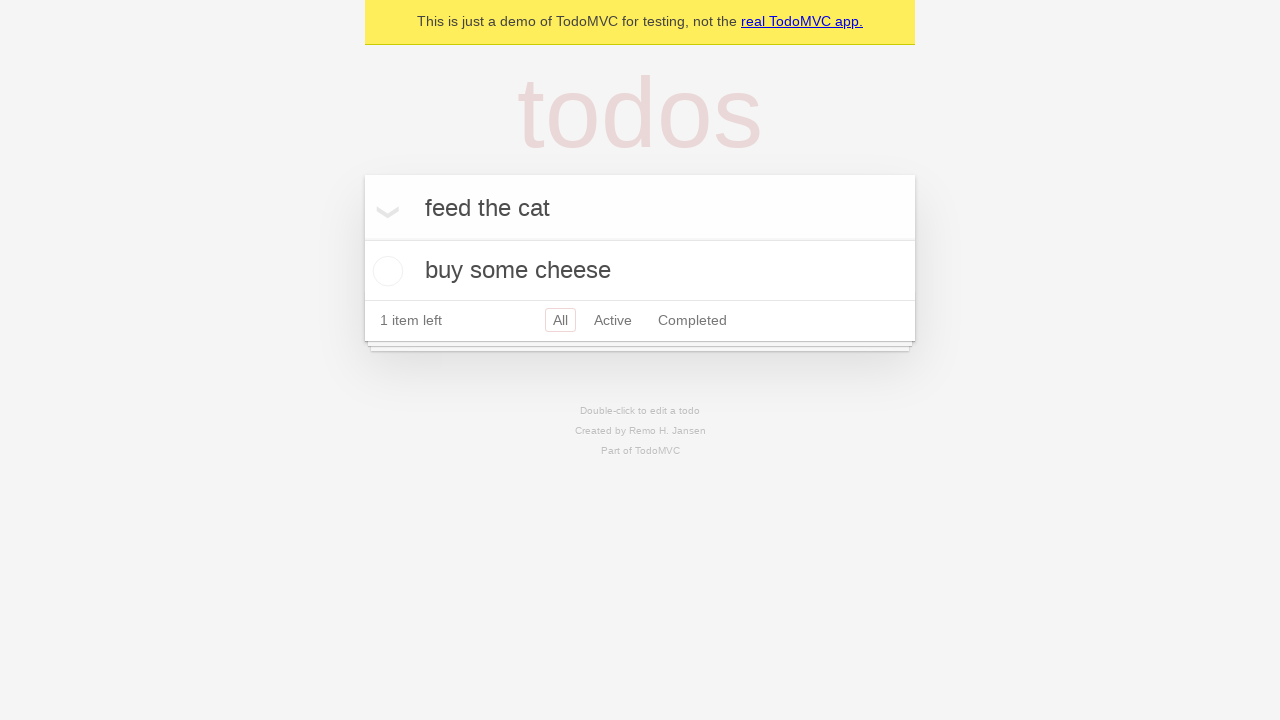

Pressed Enter to add second todo item on internal:attr=[placeholder="What needs to be done?"i]
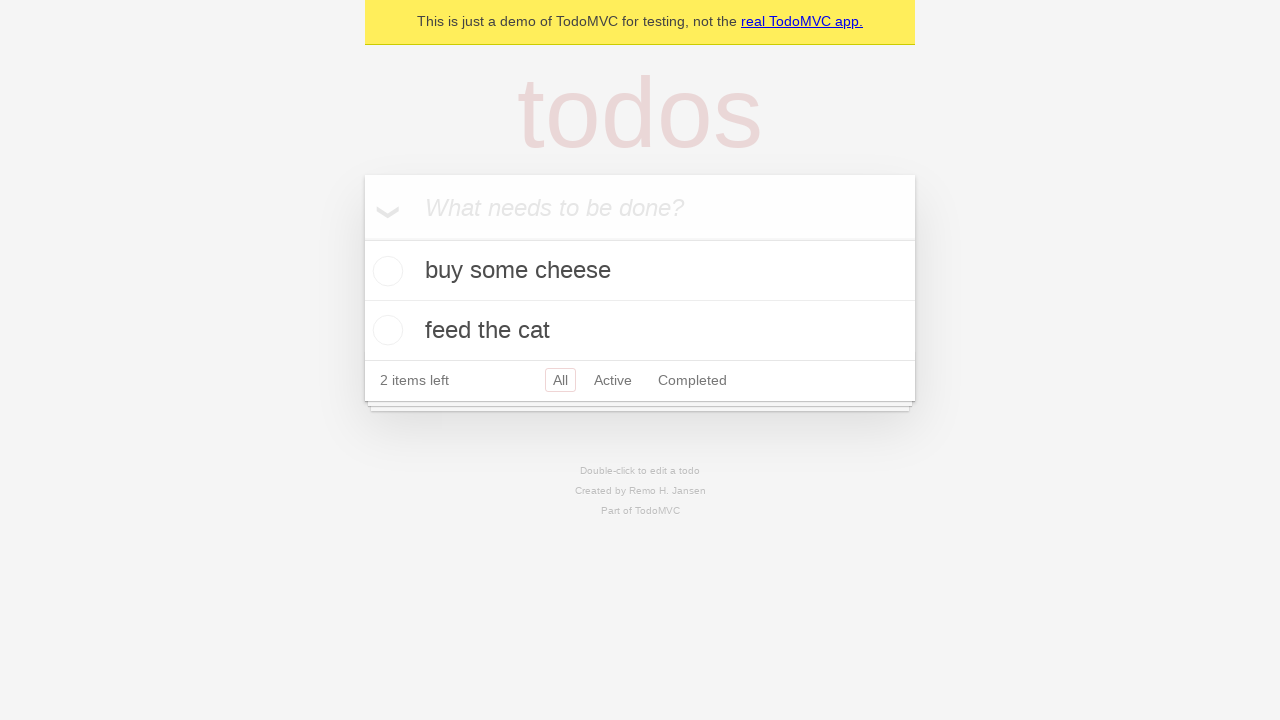

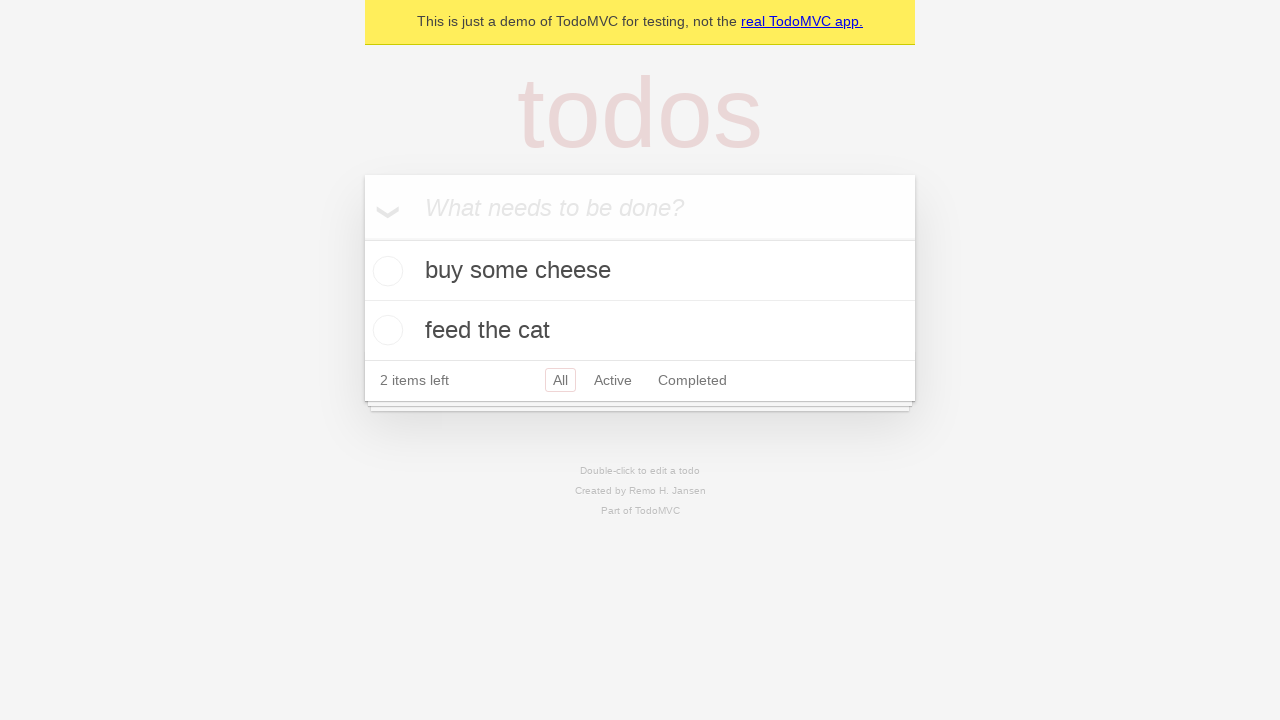